Verifies the company logo is displayed on the OrangeHRM login page

Starting URL: https://opensource-demo.orangehrmlive.com/web/index.php/auth/login

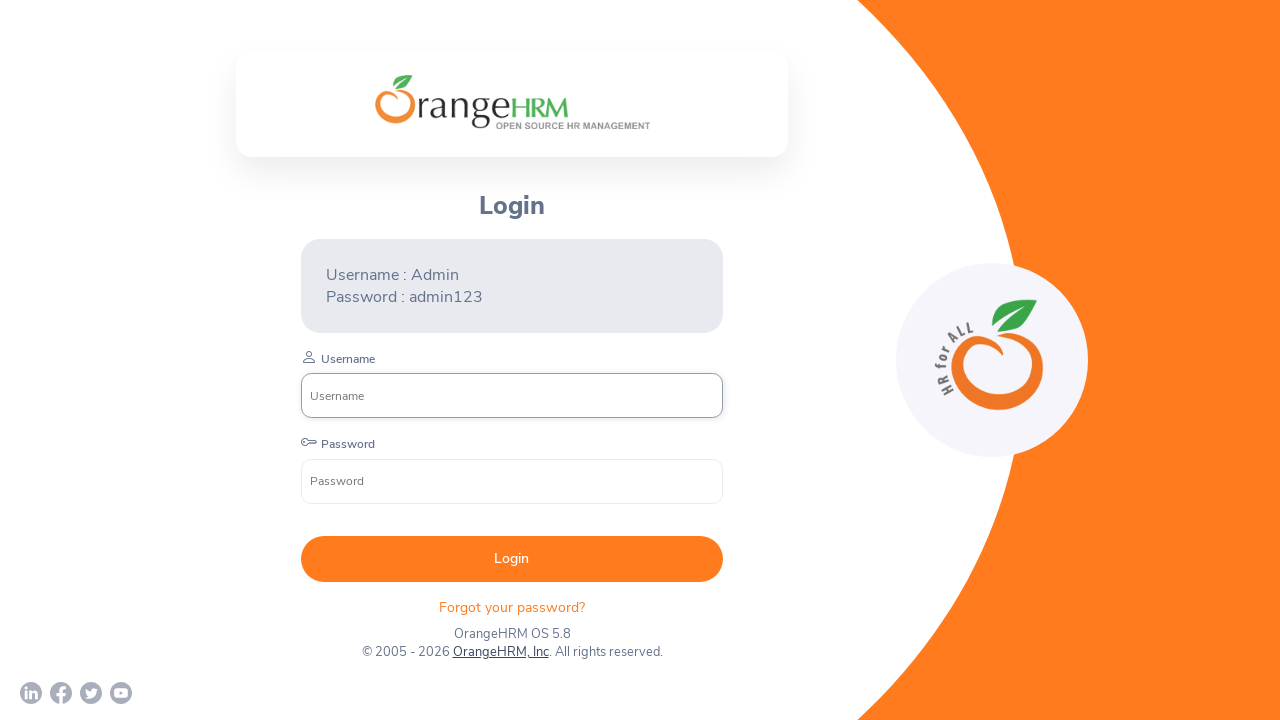

Navigated to OrangeHRM login page
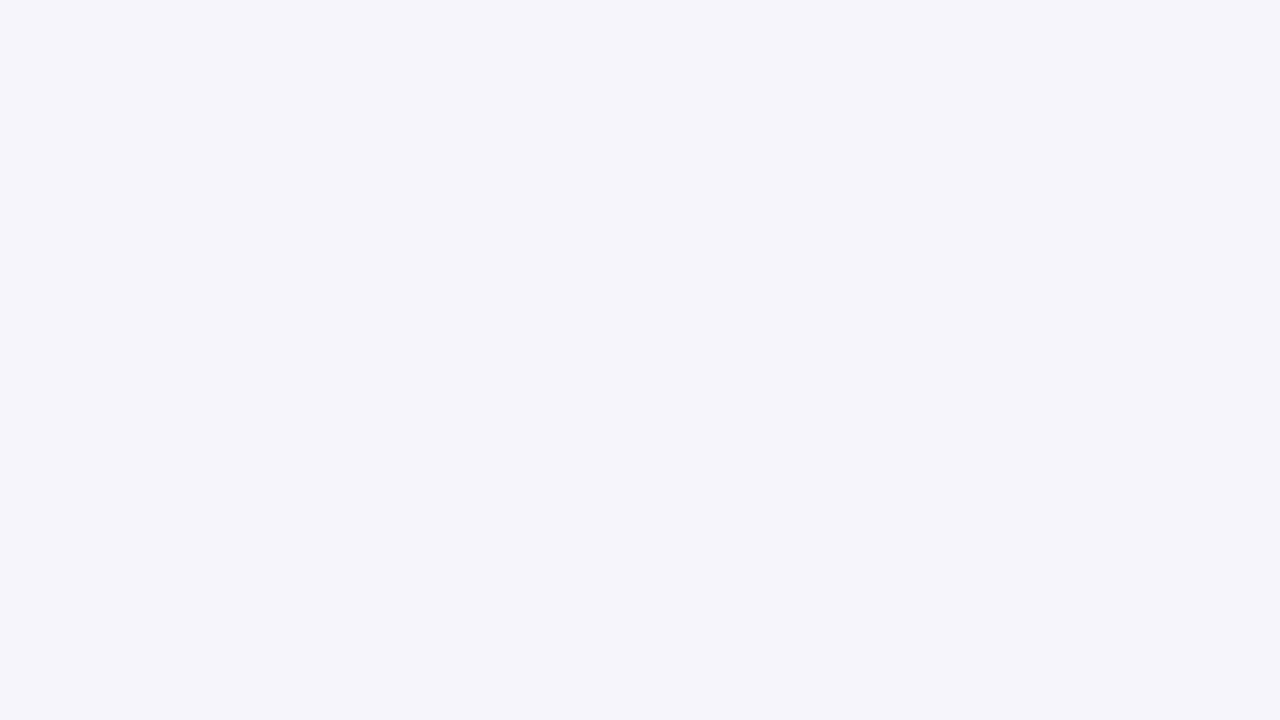

Located company logo element
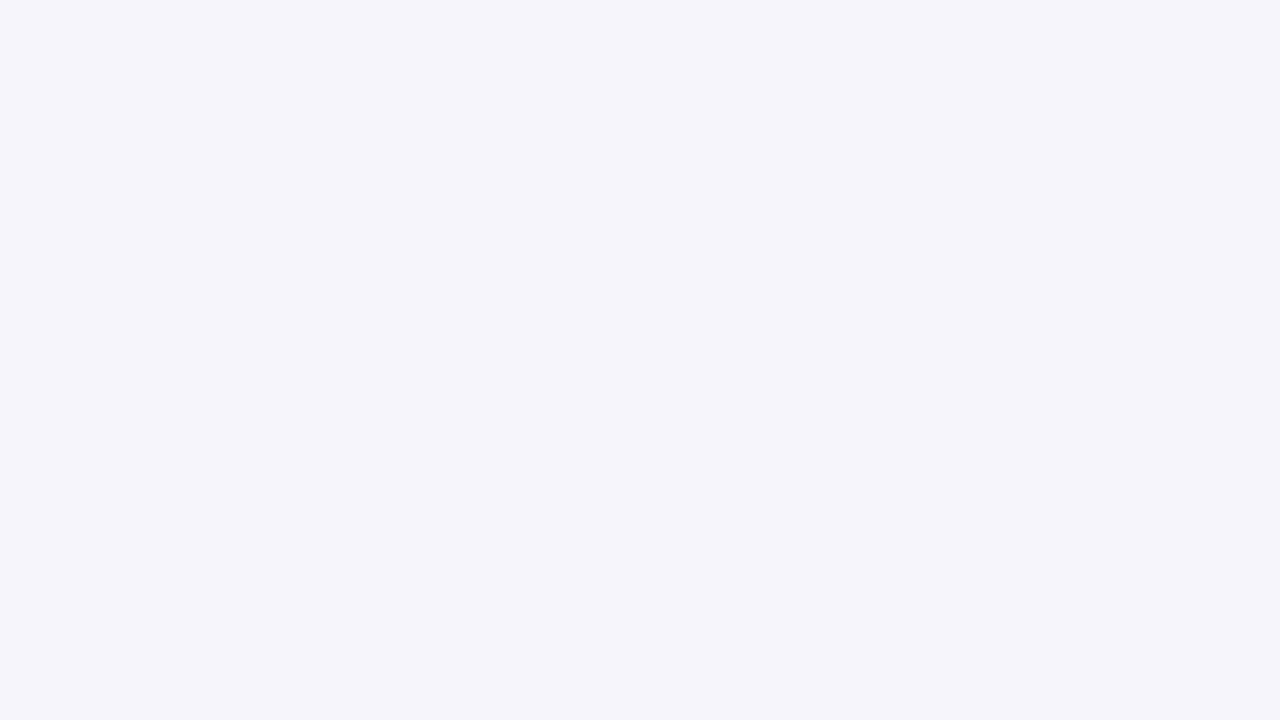

Verified company logo is displayed on login page
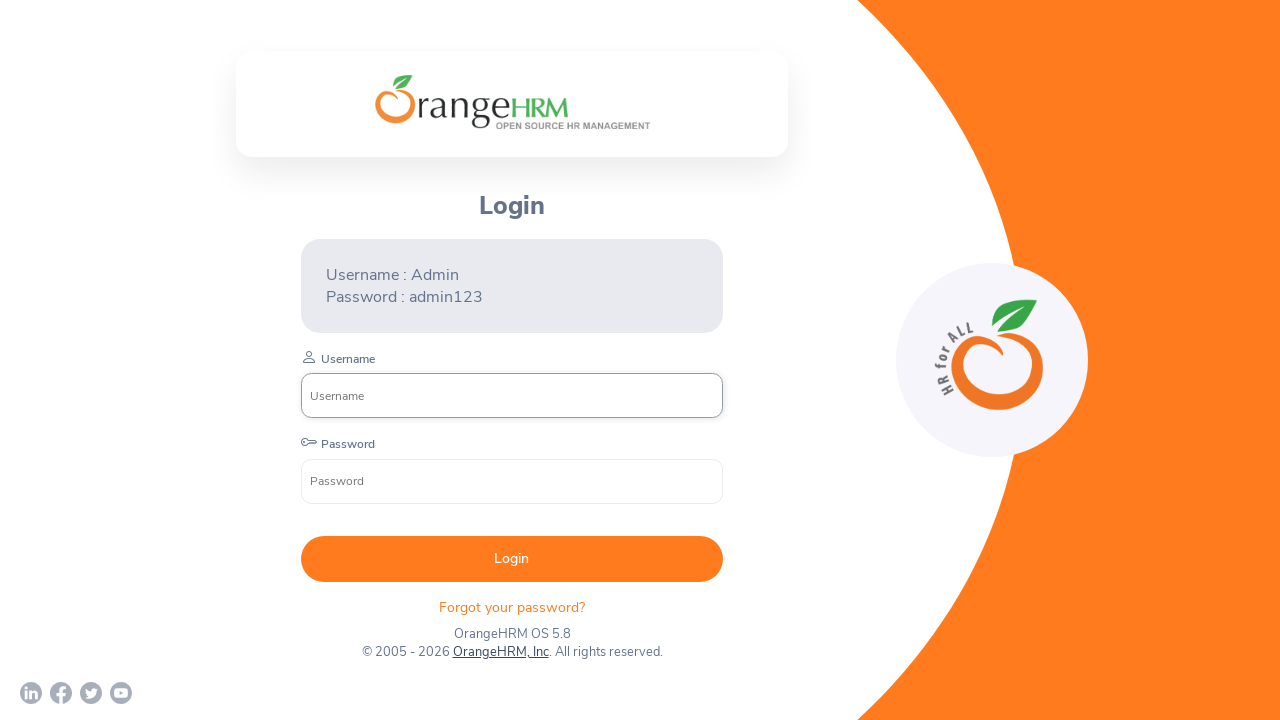

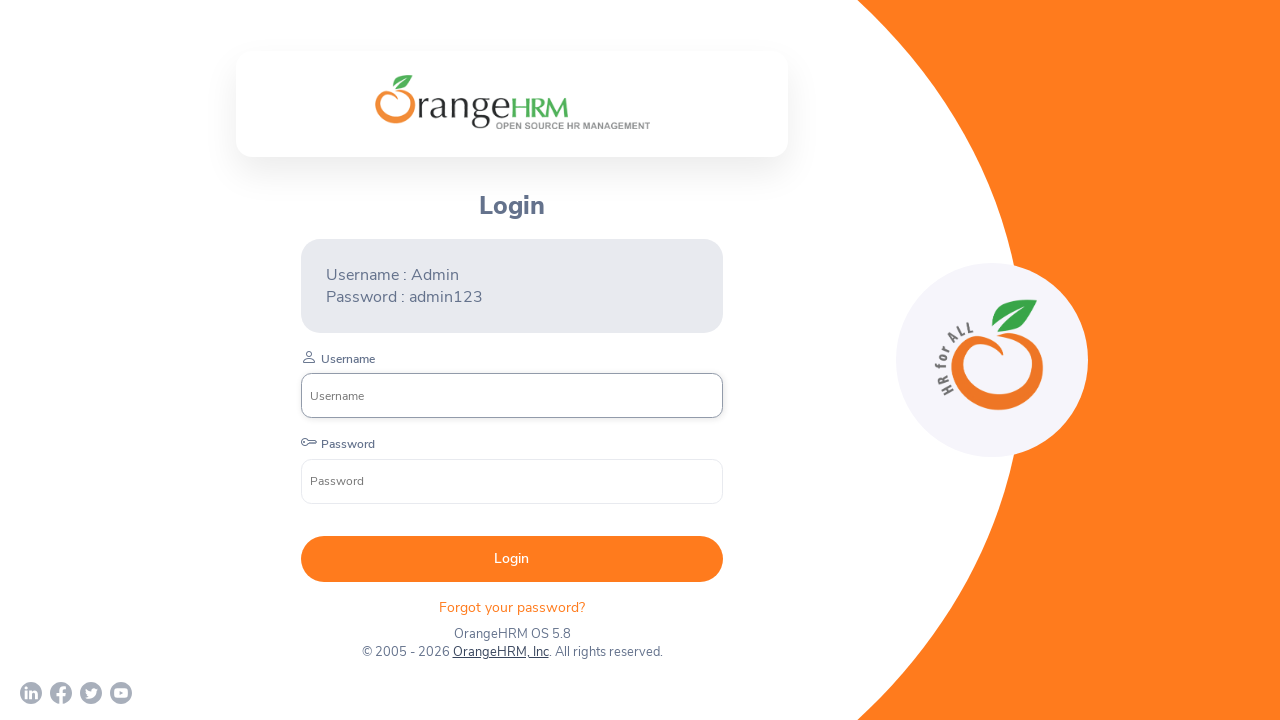